Tests that pressing Escape cancels edits and restores original text

Starting URL: https://demo.playwright.dev/todomvc

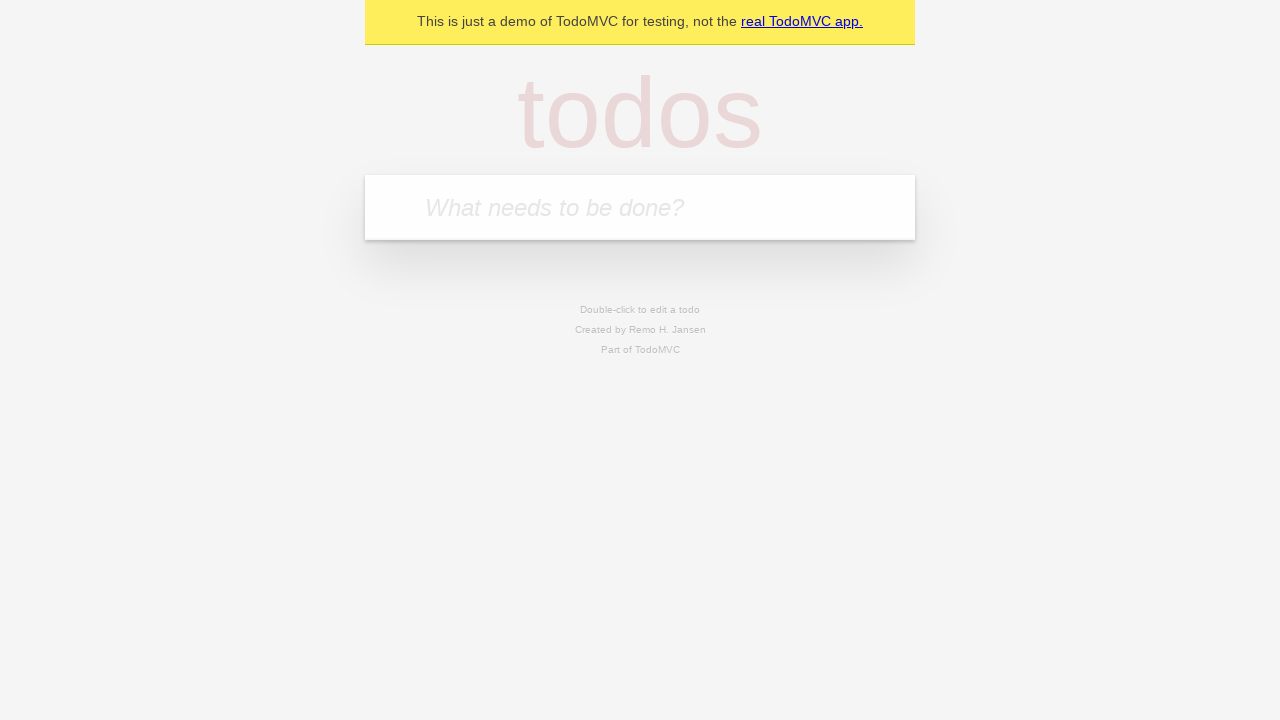

Filled first todo input with 'buy some cheese' on internal:attr=[placeholder="What needs to be done?"i]
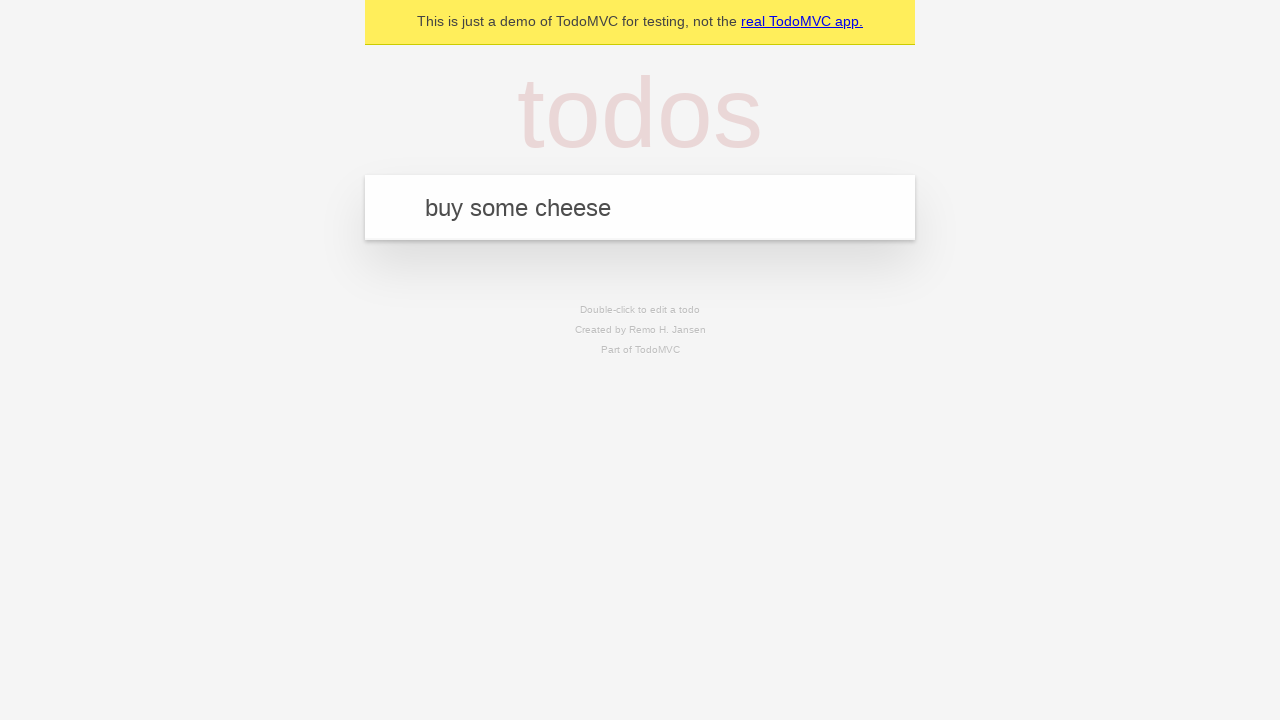

Pressed Enter to add first todo on internal:attr=[placeholder="What needs to be done?"i]
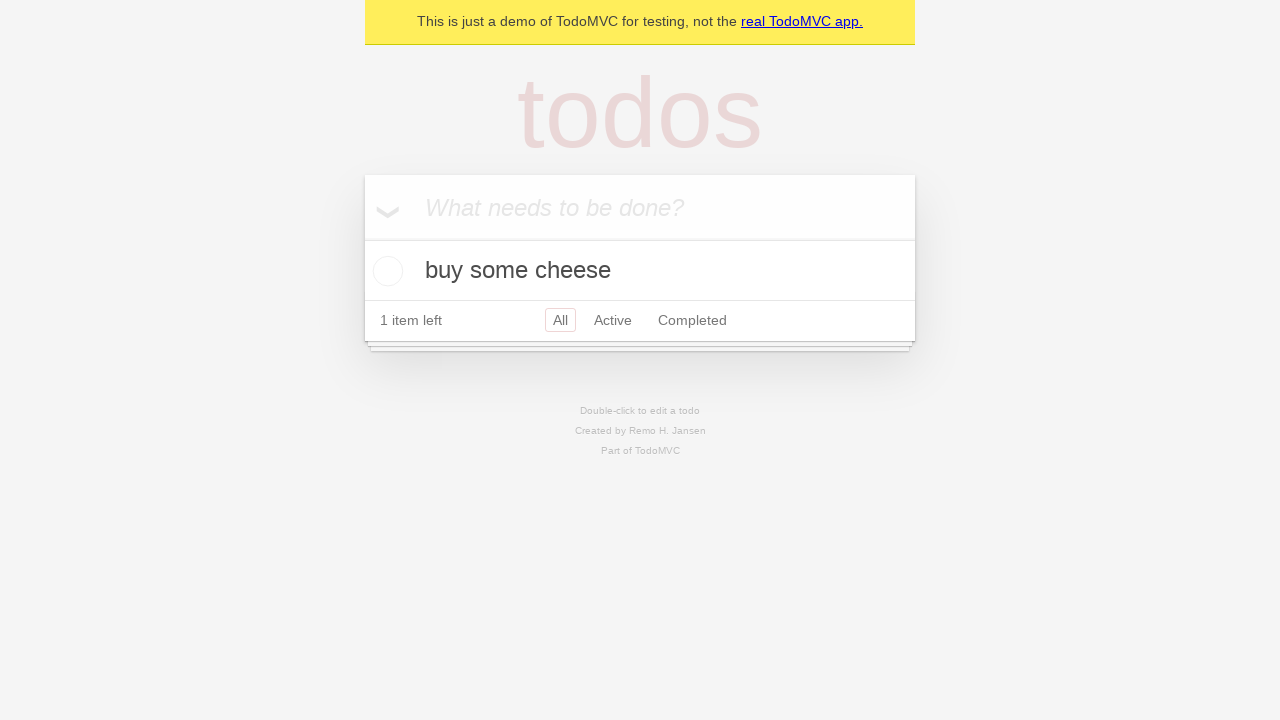

Filled second todo input with 'feed the cat' on internal:attr=[placeholder="What needs to be done?"i]
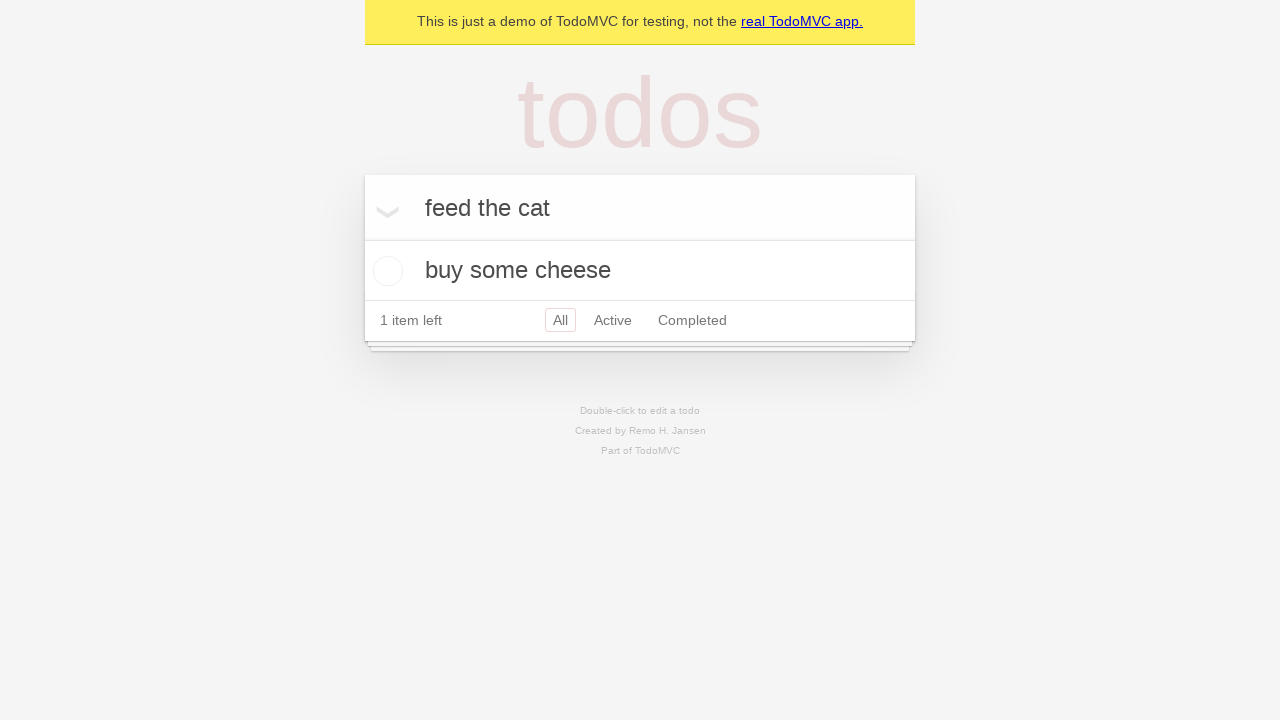

Pressed Enter to add second todo on internal:attr=[placeholder="What needs to be done?"i]
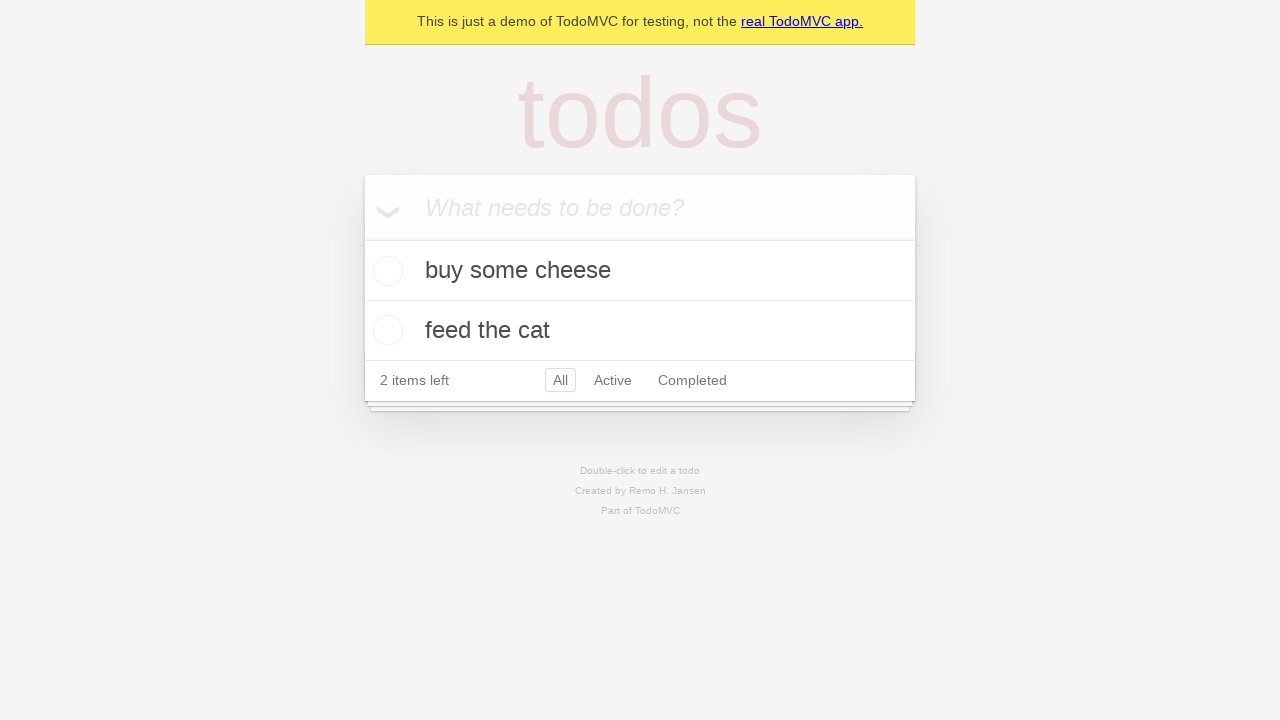

Filled third todo input with 'book a doctors appointment' on internal:attr=[placeholder="What needs to be done?"i]
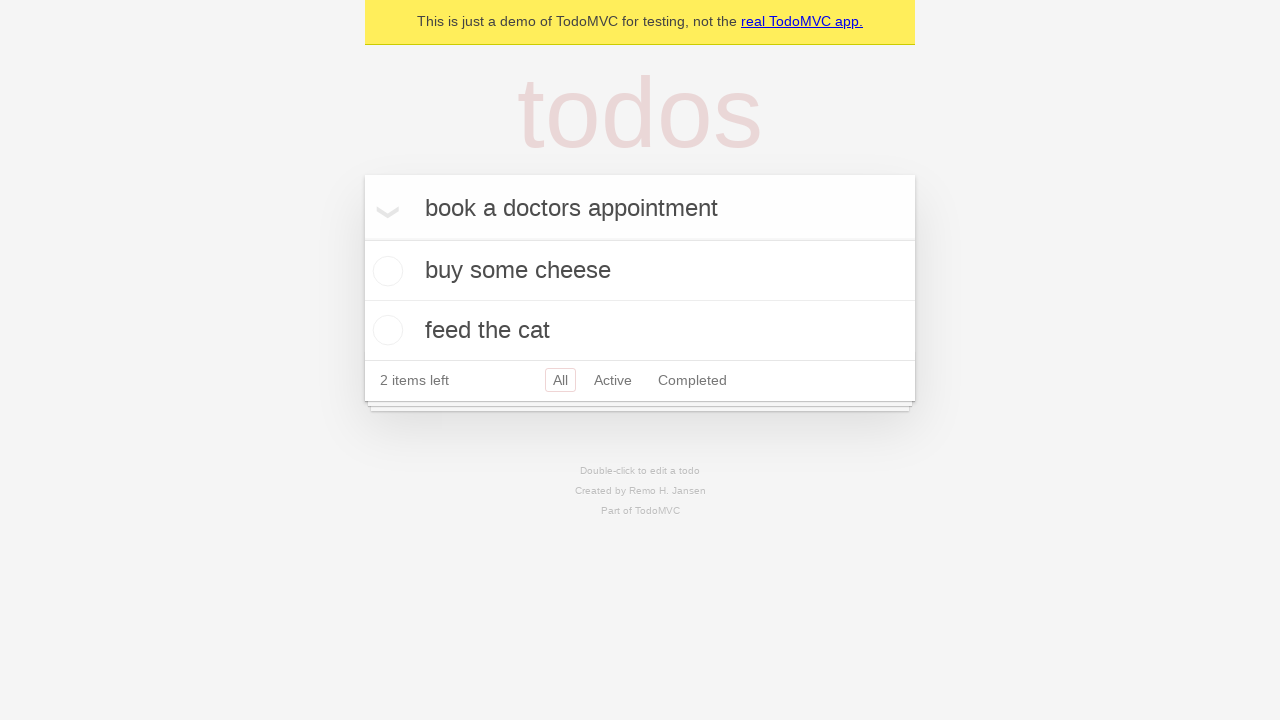

Pressed Enter to add third todo on internal:attr=[placeholder="What needs to be done?"i]
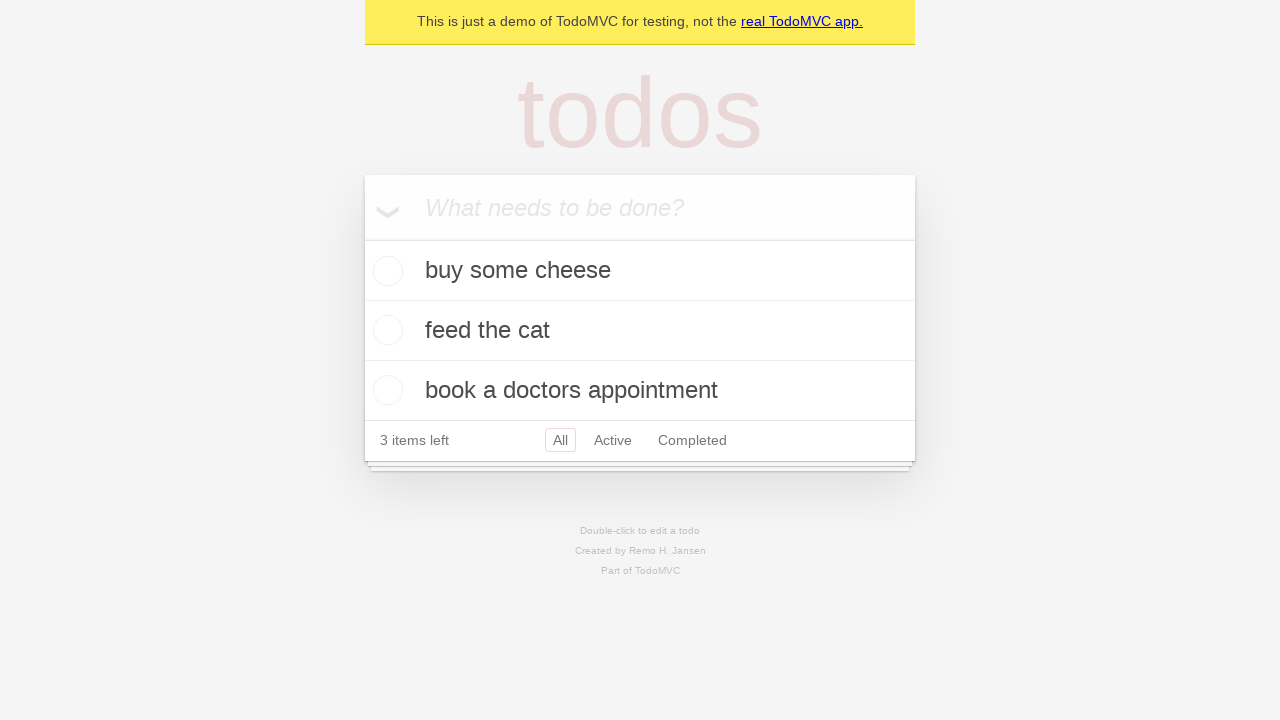

Double-clicked second todo item to enter edit mode at (640, 331) on internal:testid=[data-testid="todo-item"s] >> nth=1
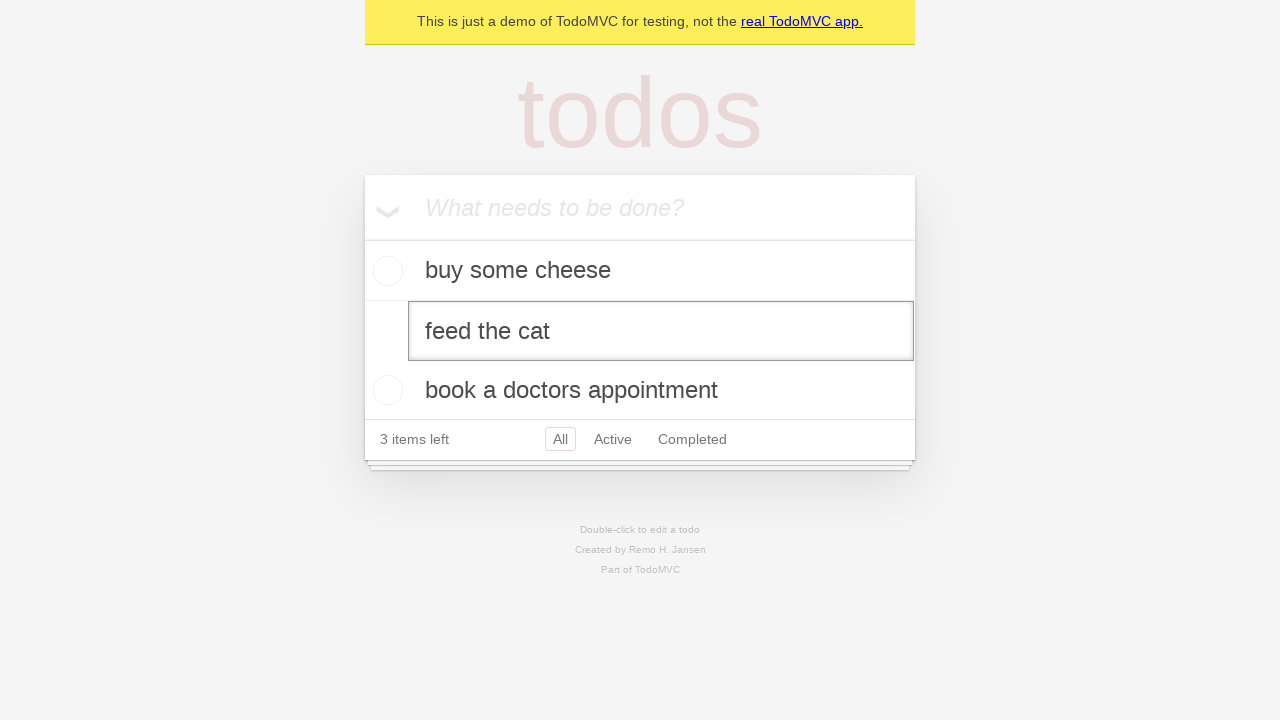

Filled edit textbox with 'buy some sausages' on internal:testid=[data-testid="todo-item"s] >> nth=1 >> internal:role=textbox[nam
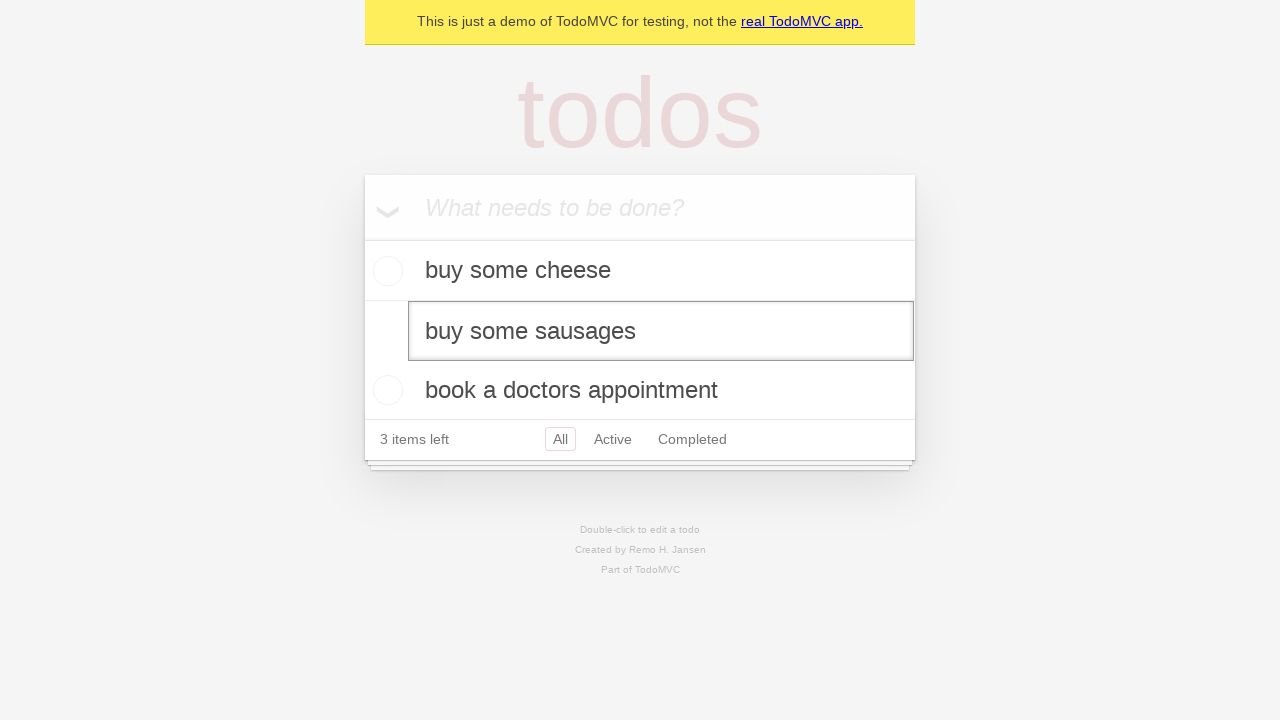

Pressed Escape to cancel edit and restore original text on internal:testid=[data-testid="todo-item"s] >> nth=1 >> internal:role=textbox[nam
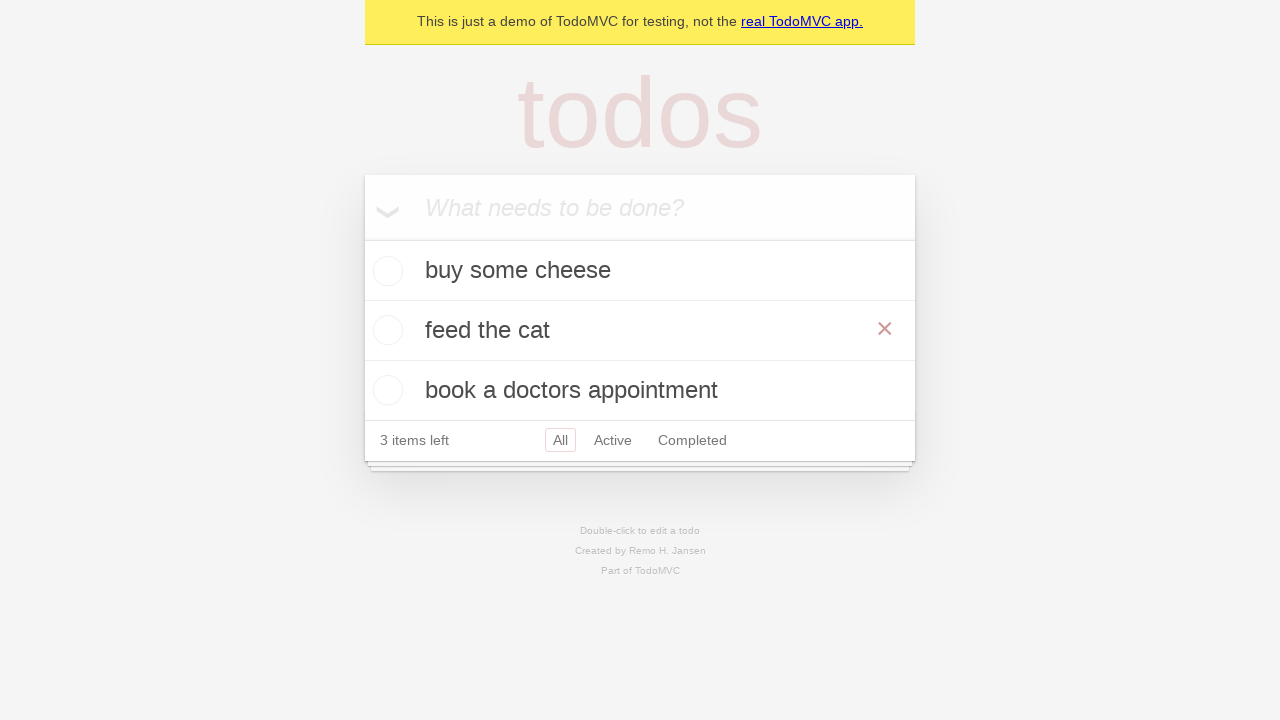

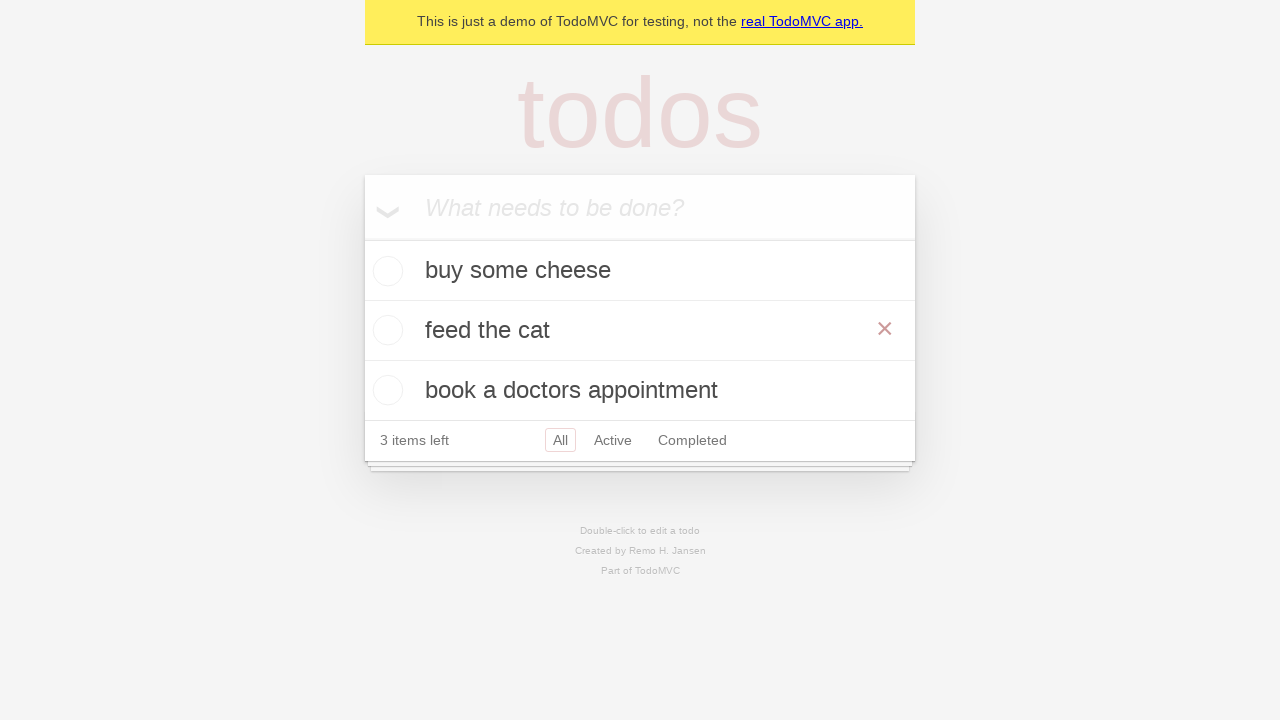